Tests iframe handling by switching to a single frame, entering text in an input field inside the frame, switching back to the main content, and clicking a navigation link.

Starting URL: https://demo.automationtesting.in/Frames.html

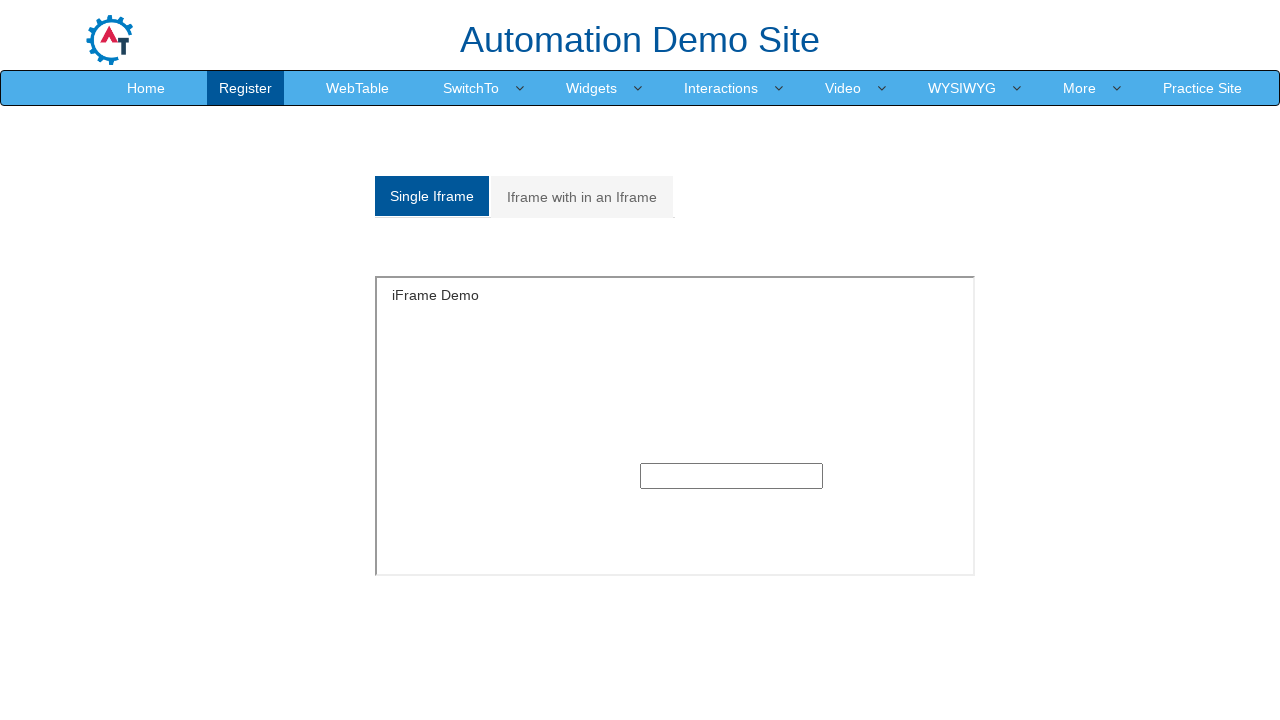

Located iframe element with id 'singleframe'
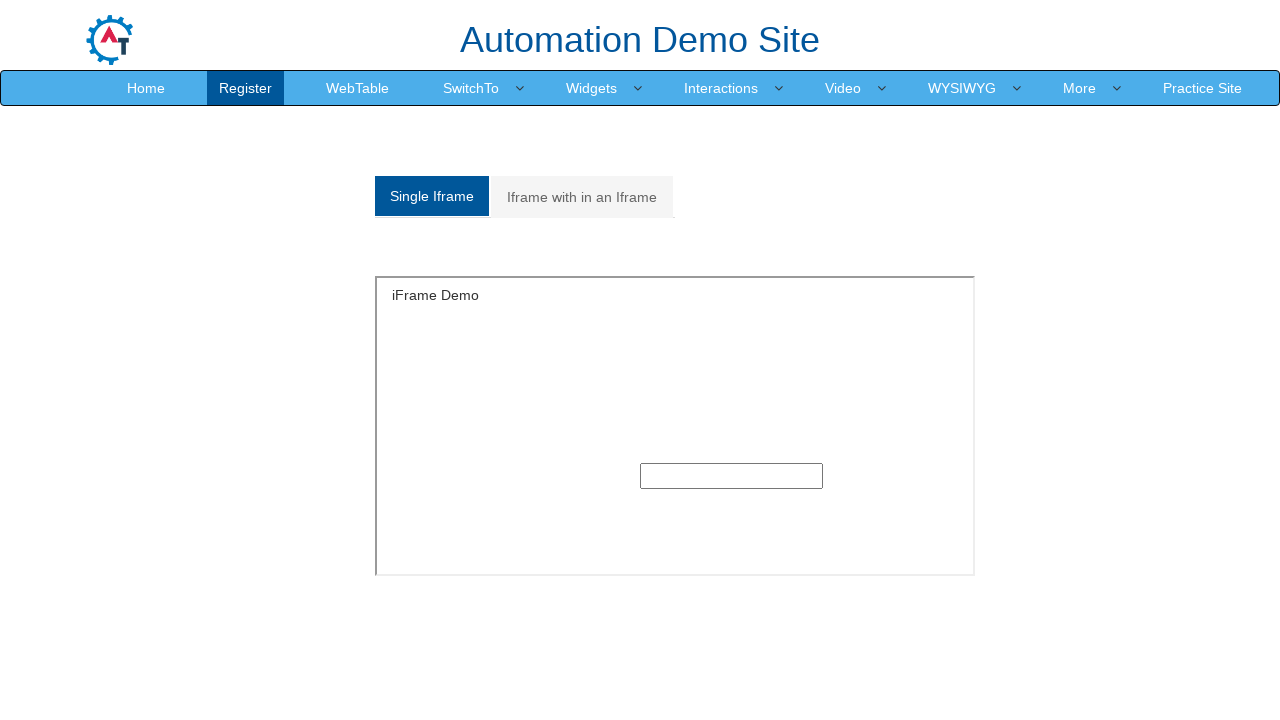

Entered text 'Utkarsha' in input field inside iframe on #singleframe >> internal:control=enter-frame >> input[type='text']
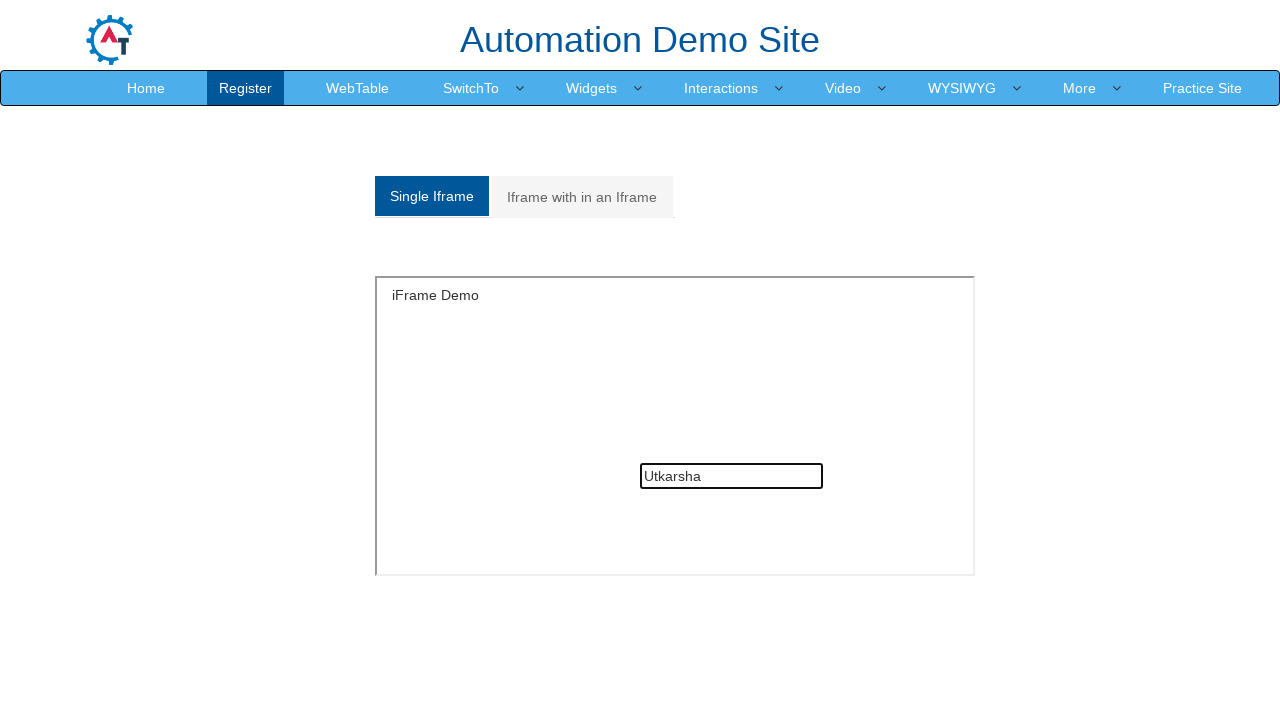

Clicked 'Practice Site' link in main content to navigate away from iframe at (1202, 88) on text=Practice Site
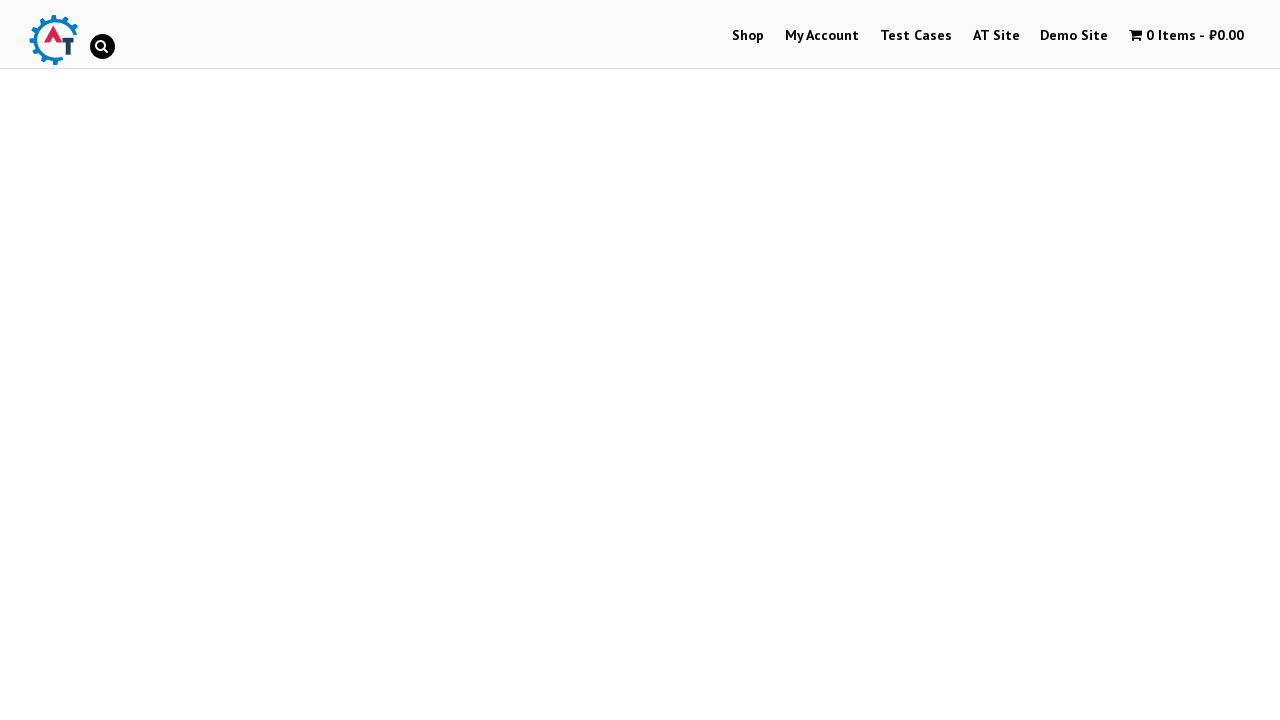

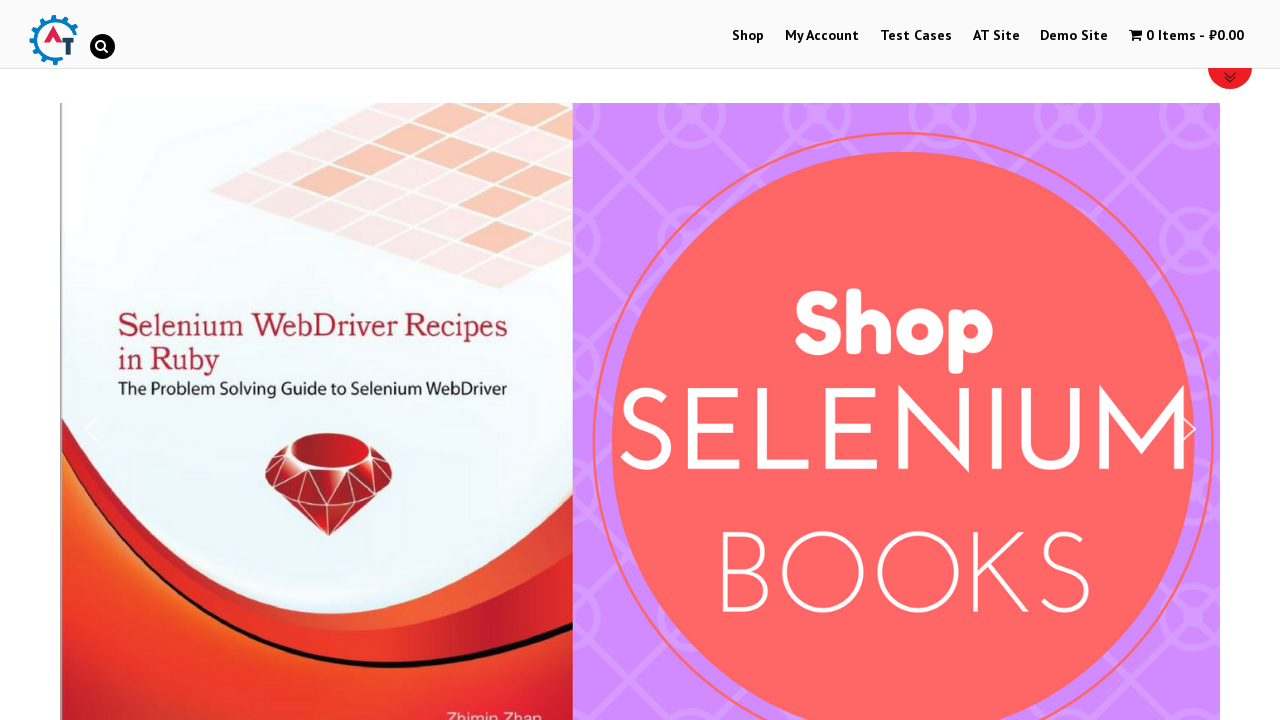